Fills out a paper CD case generator form with album title "Frostpunk", artist "Original Soundtrack", and 10 track names, selects some options, and submits the form to generate a printable CD case.

Starting URL: http://www.papercdcase.com/index.php

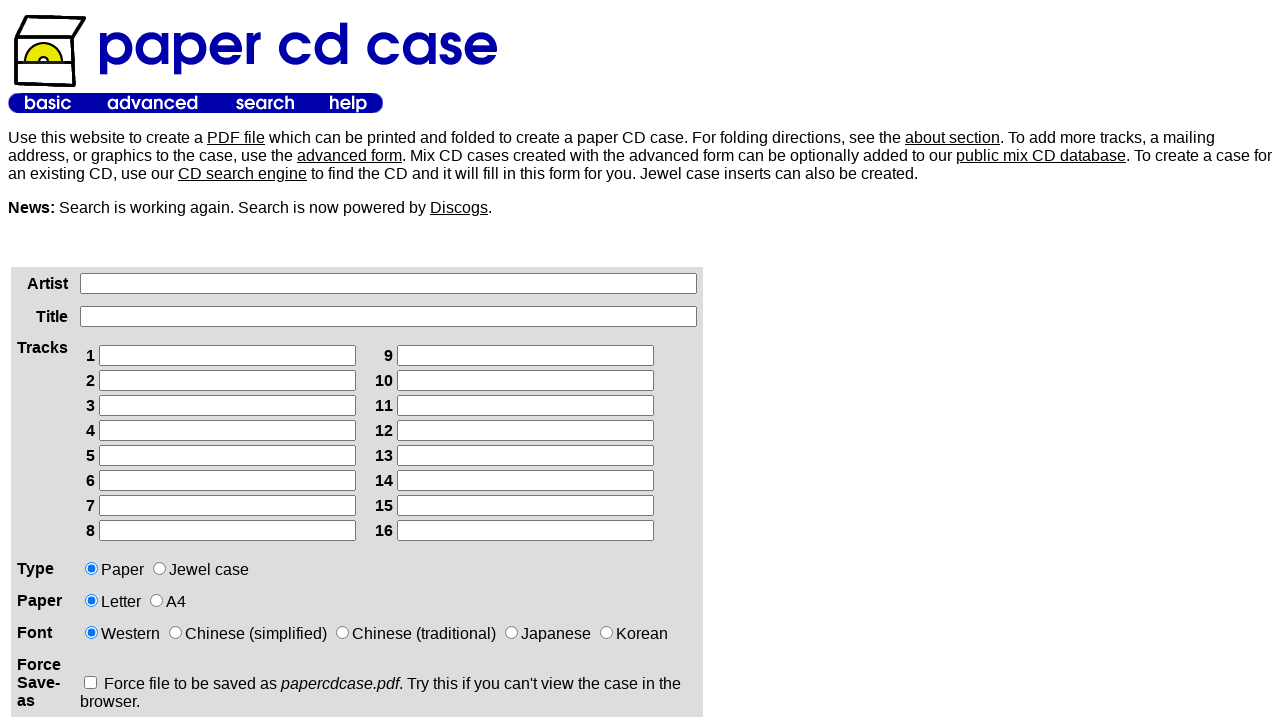

Filled album title field with 'Frostpunk' on xpath=/html/body/table[2]/tbody/tr/td[1]/div/form/table/tbody/tr[1]/td[2]/input
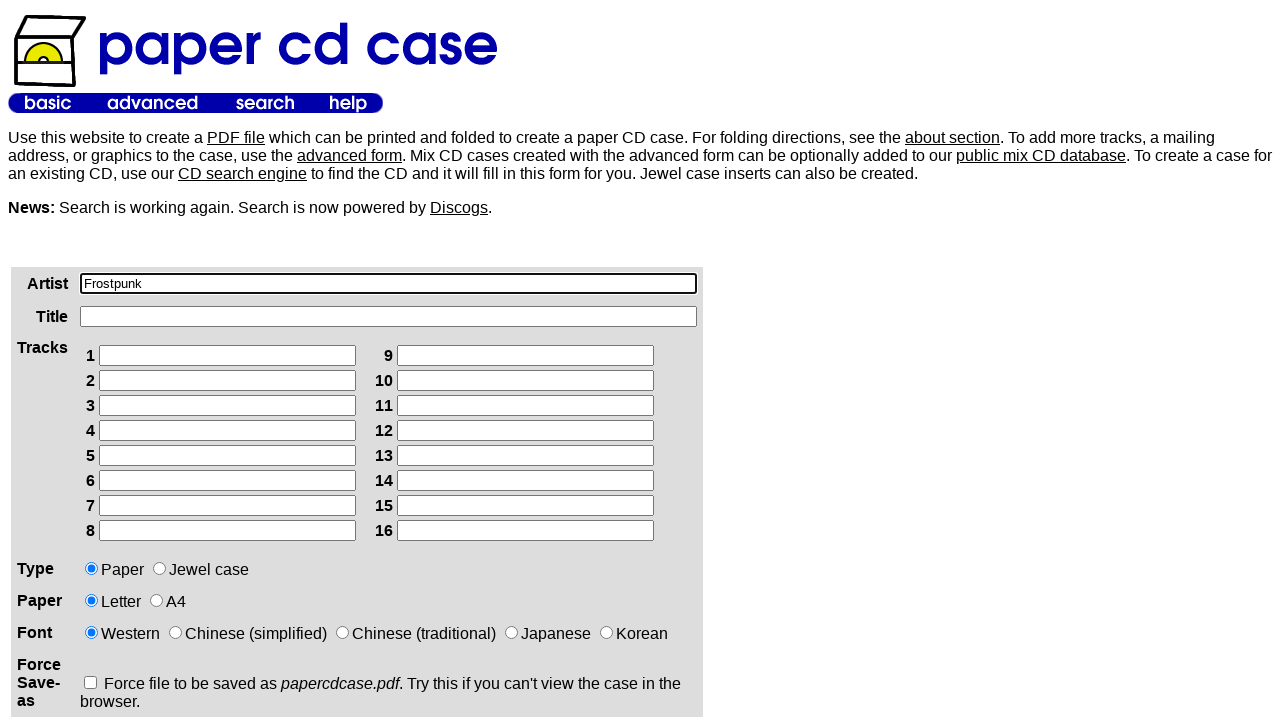

Filled artist name field with 'Original Soundtrack' on xpath=/html/body/table[2]/tbody/tr/td[1]/div/form/table/tbody/tr[2]/td[2]/input
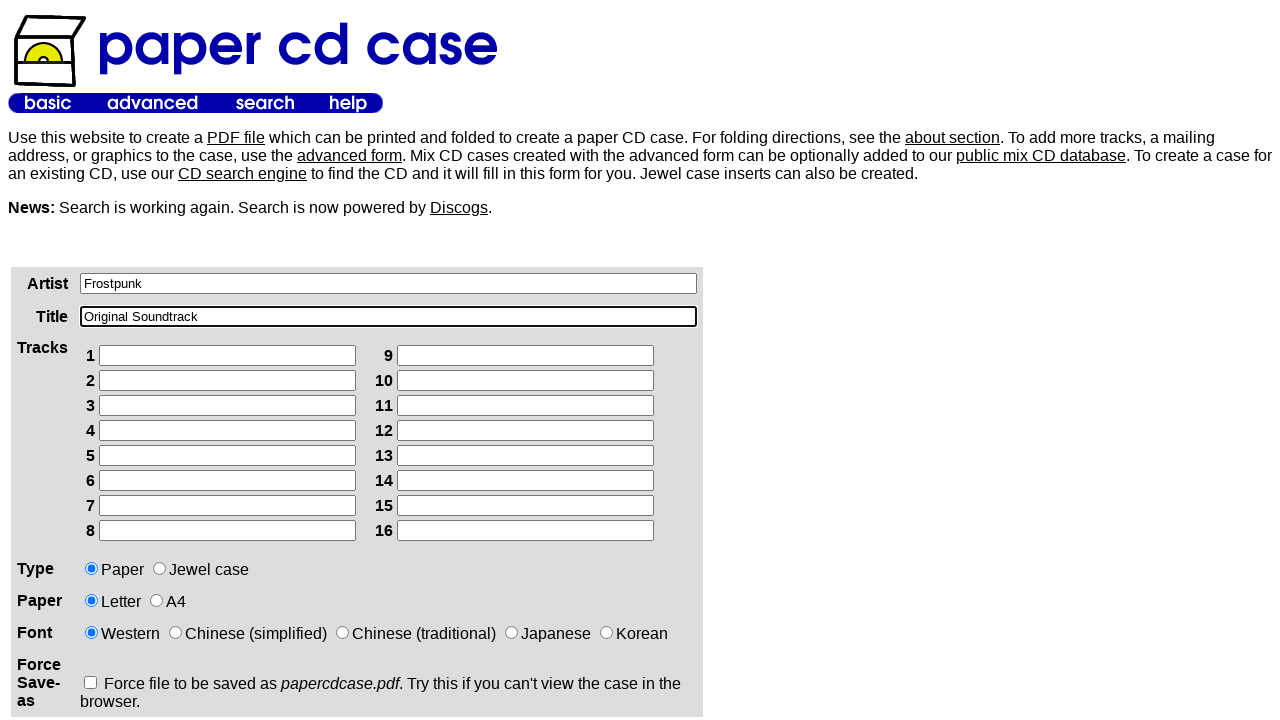

Filled track 1 with 'Are We Alone?' on xpath=/html/body/table[2]/tbody/tr/td[1]/div/form/table/tbody/tr[3]/td[2]/table/
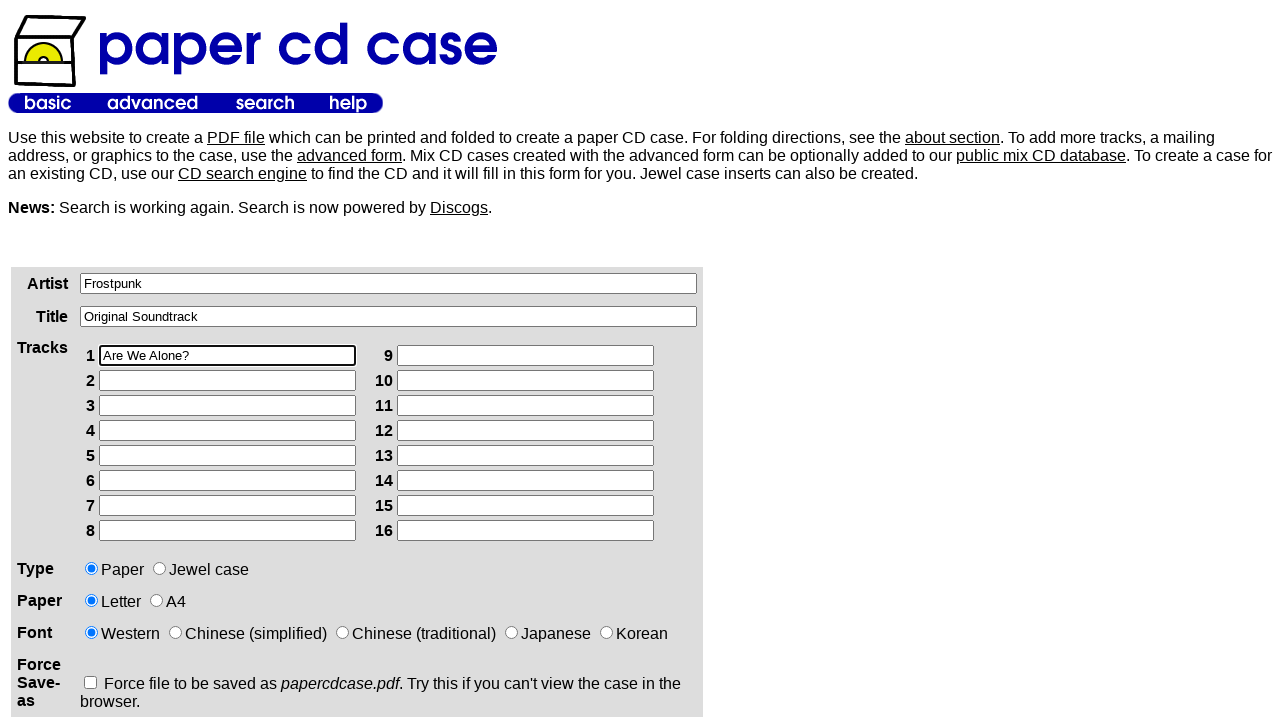

Filled track 2 with 'The City Must Survive' on xpath=/html/body/table[2]/tbody/tr/td[1]/div/form/table/tbody/tr[3]/td[2]/table/
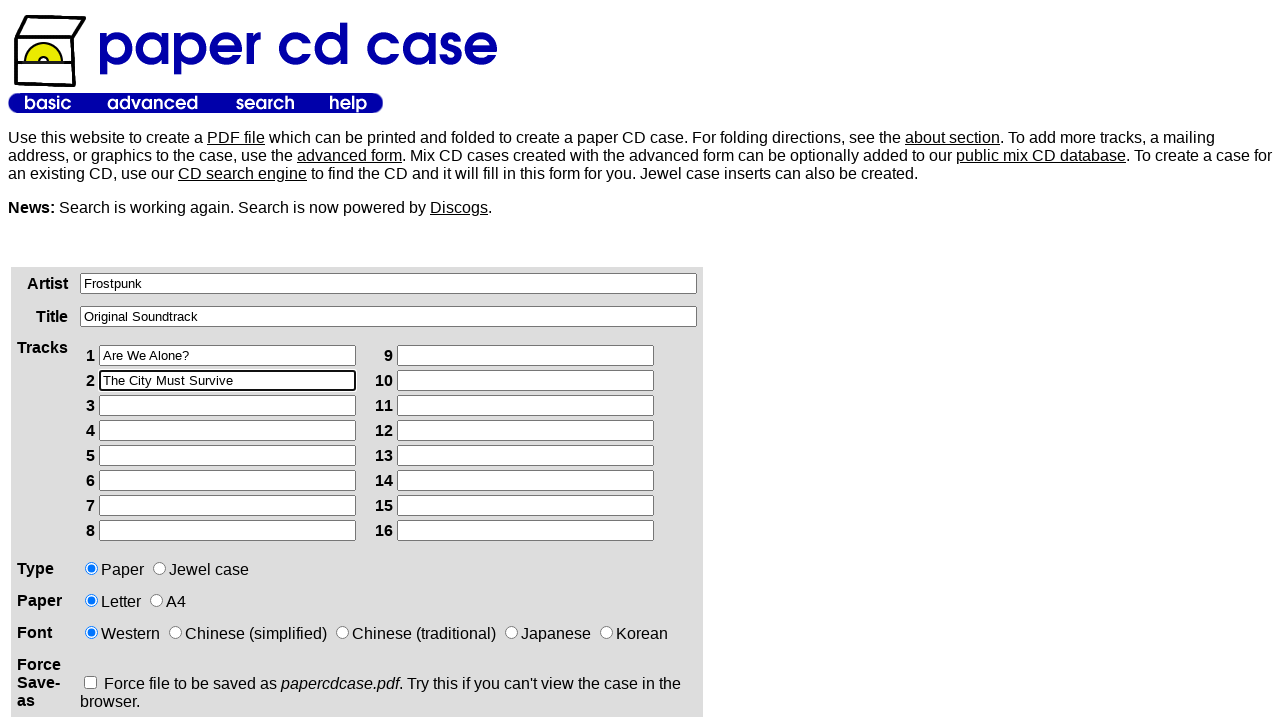

Filled track 3 with 'The Darkest of Days' on xpath=/html/body/table[2]/tbody/tr/td[1]/div/form/table/tbody/tr[3]/td[2]/table/
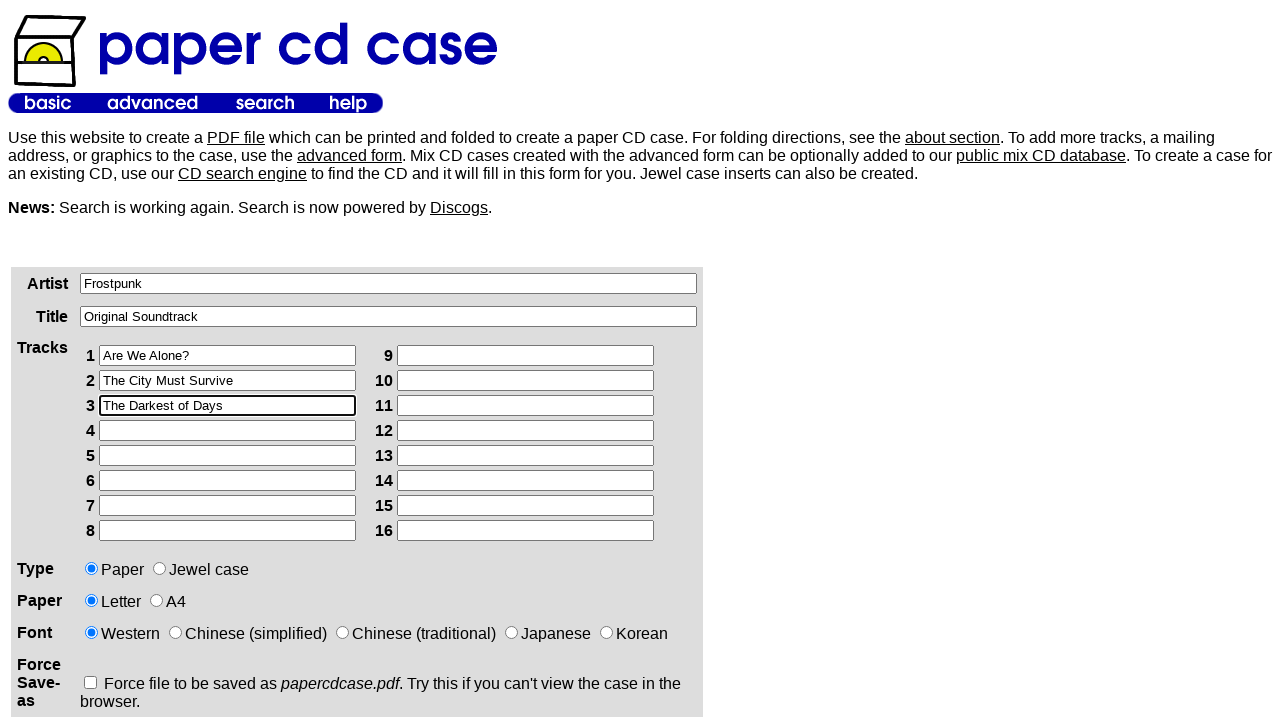

Filled track 4 with 'Streets of New London' on xpath=/html/body/table[2]/tbody/tr/td[1]/div/form/table/tbody/tr[3]/td[2]/table/
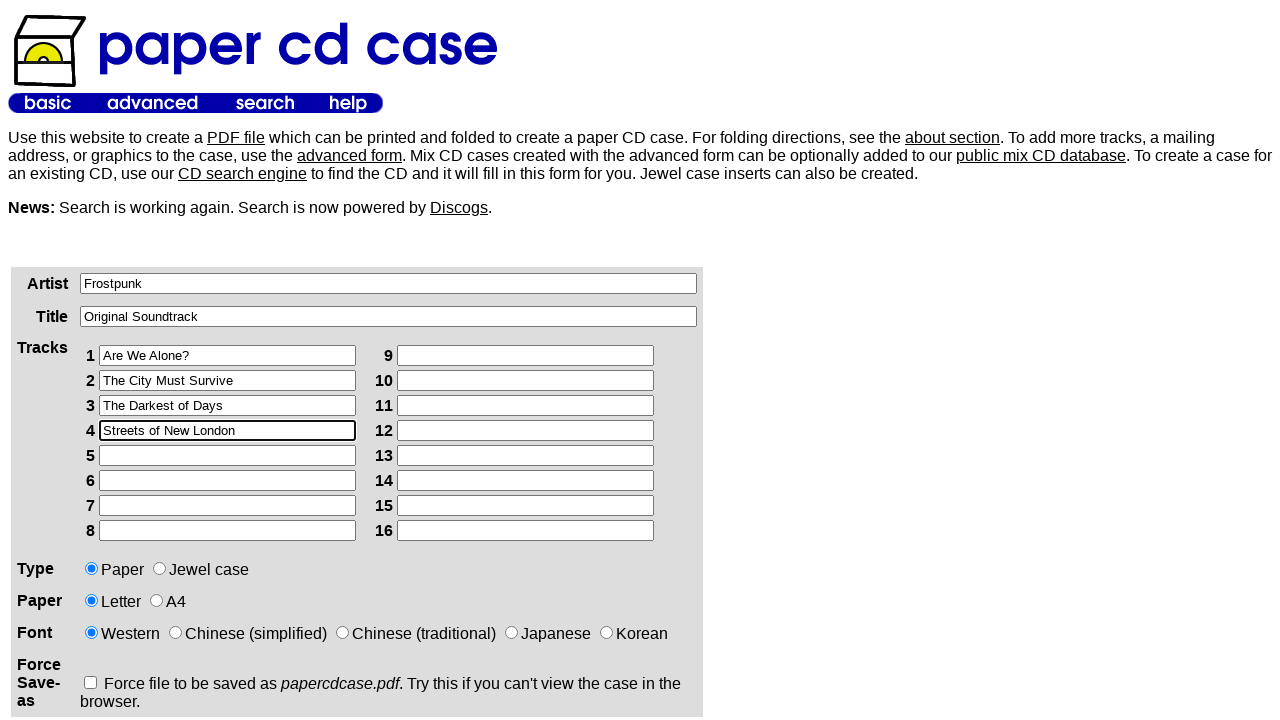

Filled track 5 with 'Braving the Storm' on xpath=/html/body/table[2]/tbody/tr/td[1]/div/form/table/tbody/tr[3]/td[2]/table/
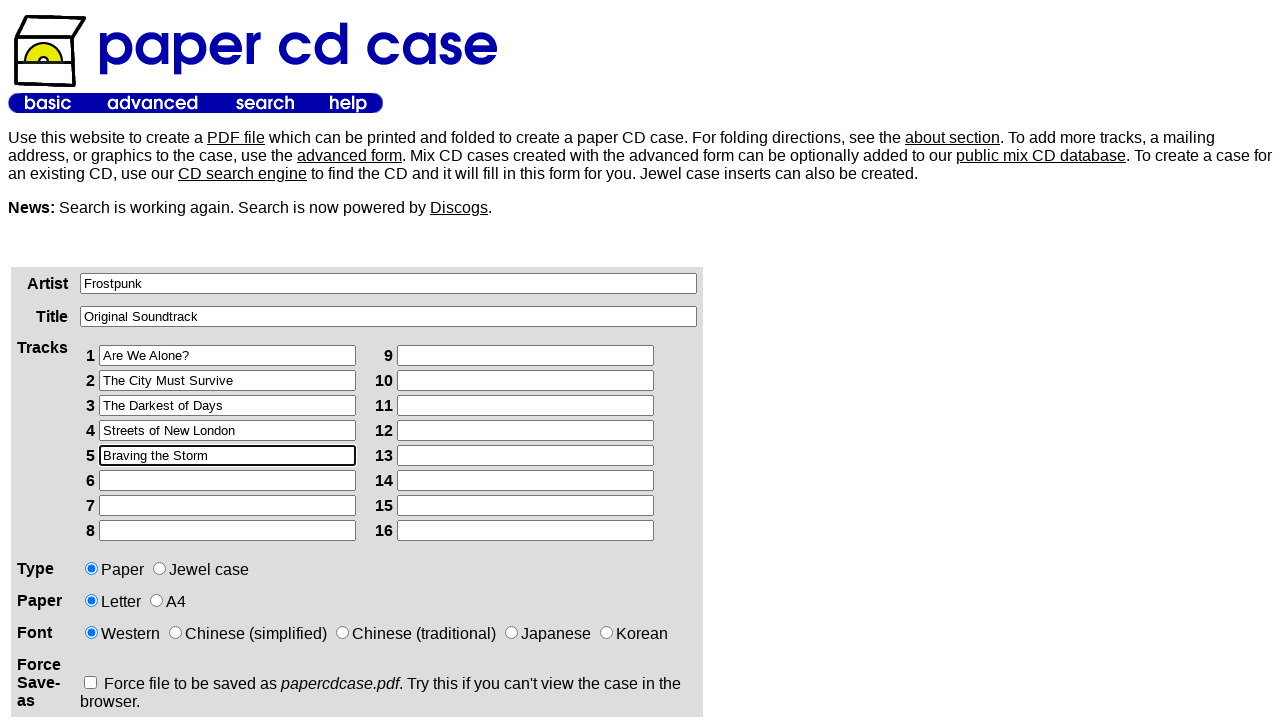

Filled track 6 with 'The Descent' on xpath=/html/body/table[2]/tbody/tr/td[1]/div/form/table/tbody/tr[3]/td[2]/table/
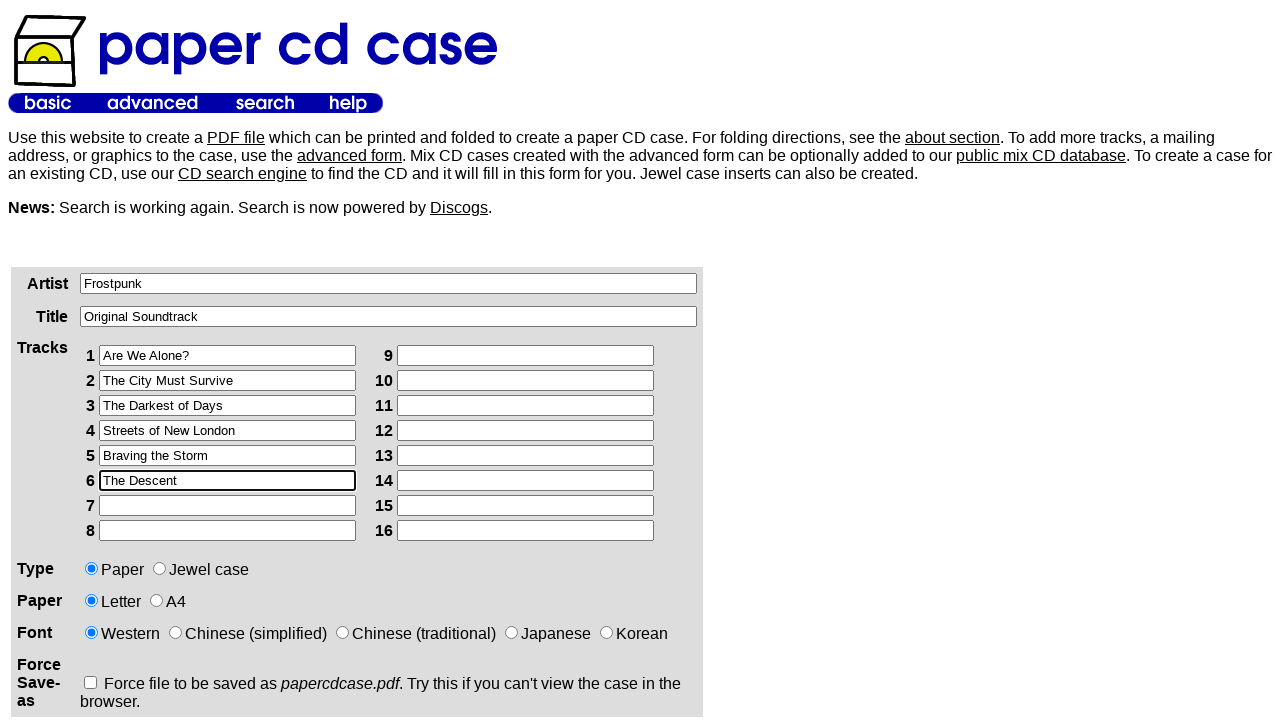

Filled track 7 with 'Into the Storm' on xpath=/html/body/table[2]/tbody/tr/td[1]/div/form/table/tbody/tr[3]/td[2]/table/
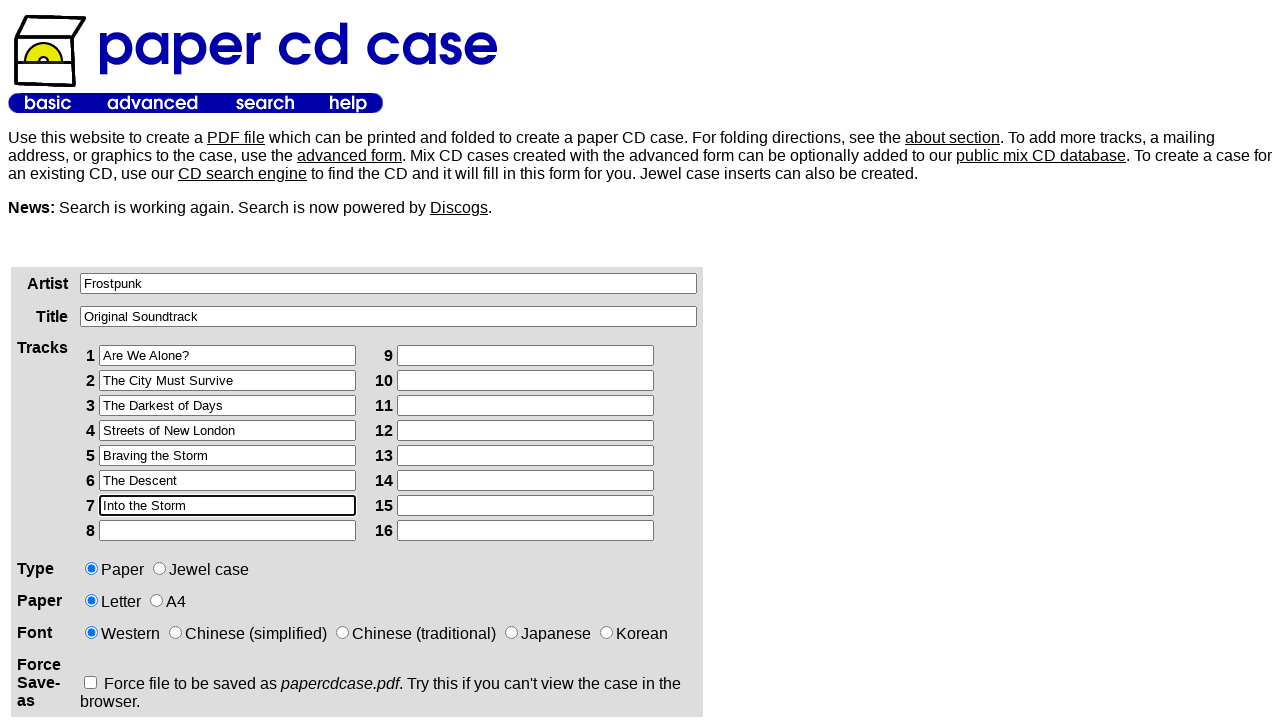

Filled track 8 with 'The Last Flame' on xpath=/html/body/table[2]/tbody/tr/td[1]/div/form/table/tbody/tr[3]/td[2]/table/
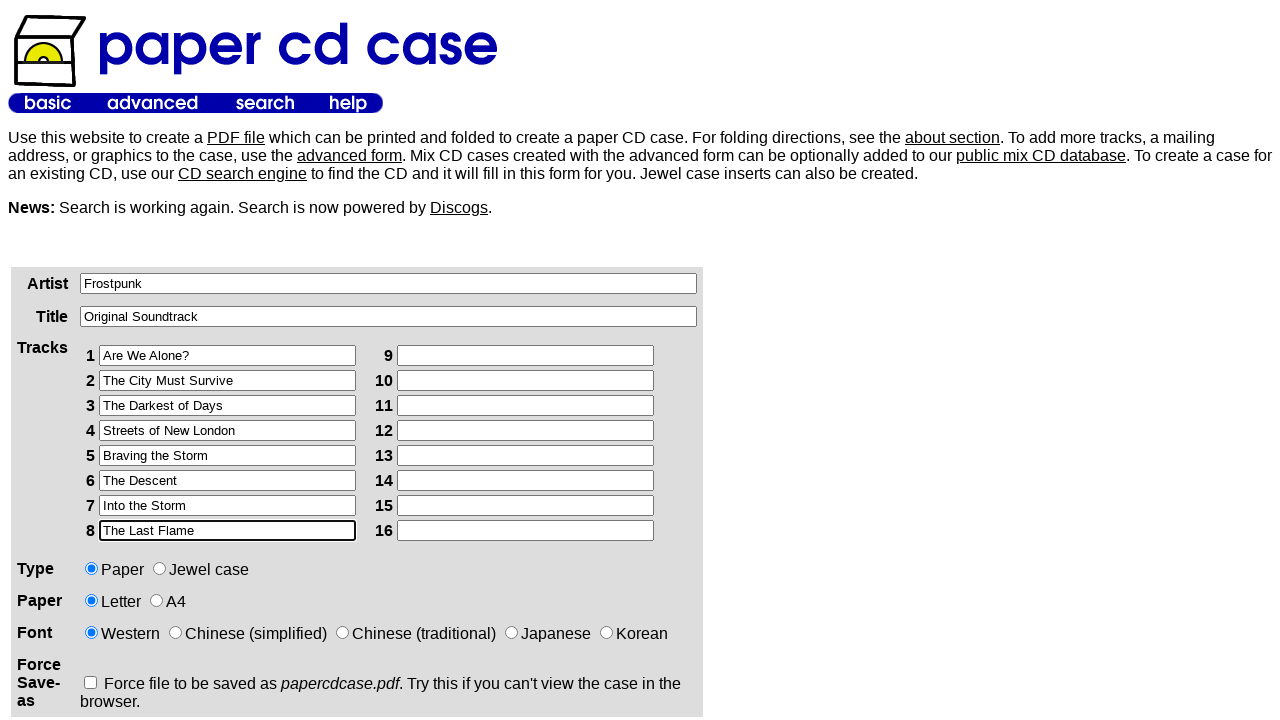

Filled track 9 with 'The Arks' on xpath=/html/body/table[2]/tbody/tr/td[1]/div/form/table/tbody/tr[3]/td[2]/table/
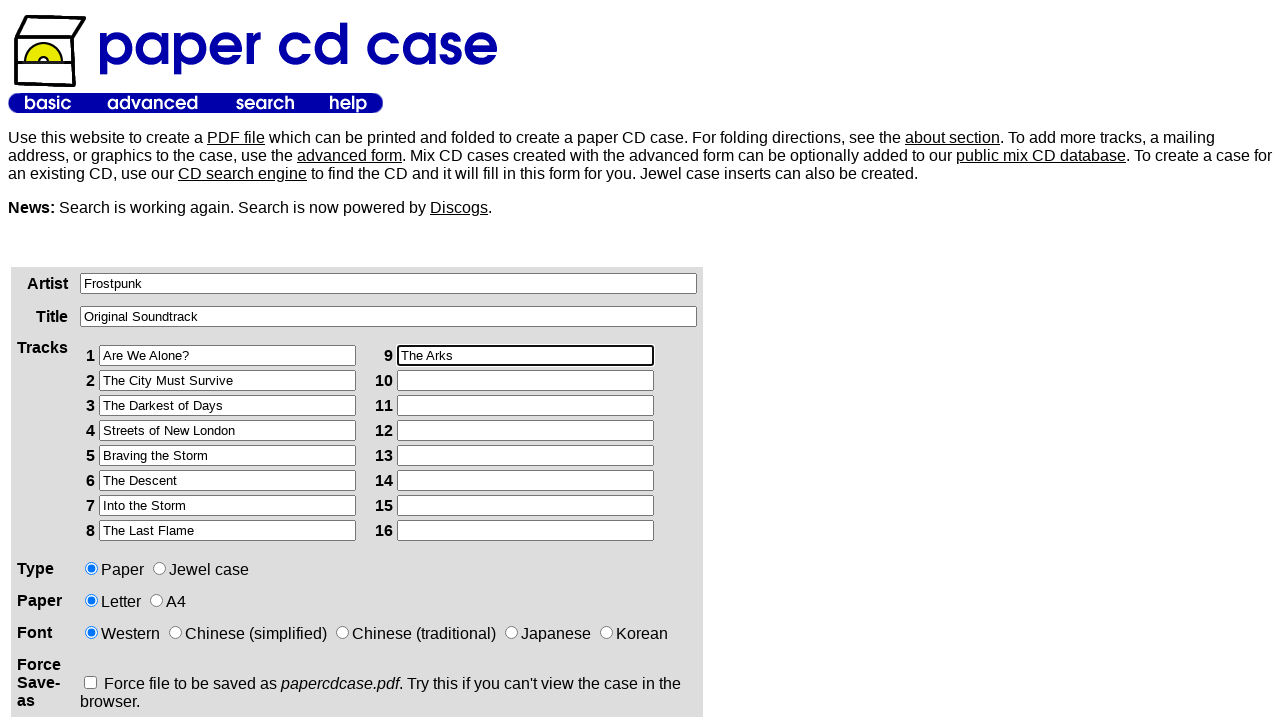

Filled track 10 with 'Edge of Desolation' on xpath=/html/body/table[2]/tbody/tr/td[1]/div/form/table/tbody/tr[3]/td[2]/table/
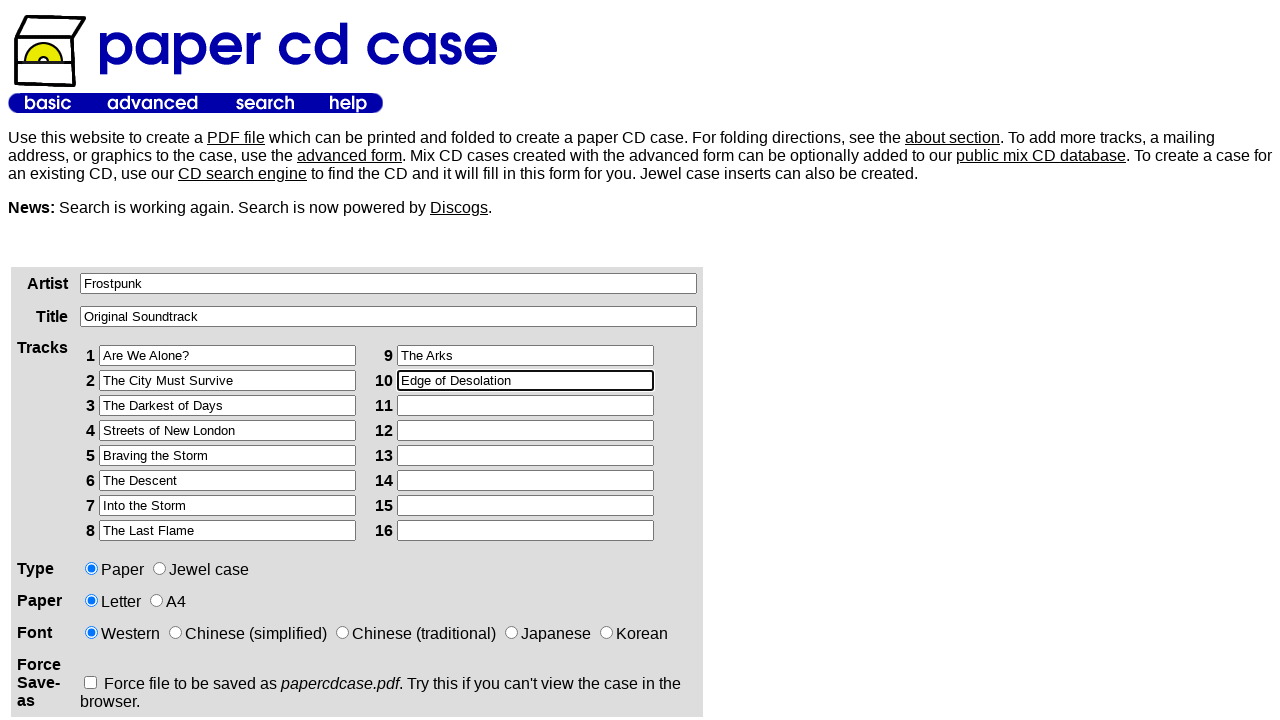

Clicked first form option (row 4) at (160, 568) on xpath=/html/body/table[2]/tbody/tr/td[1]/div/form/table/tbody/tr[4]/td[2]/input[
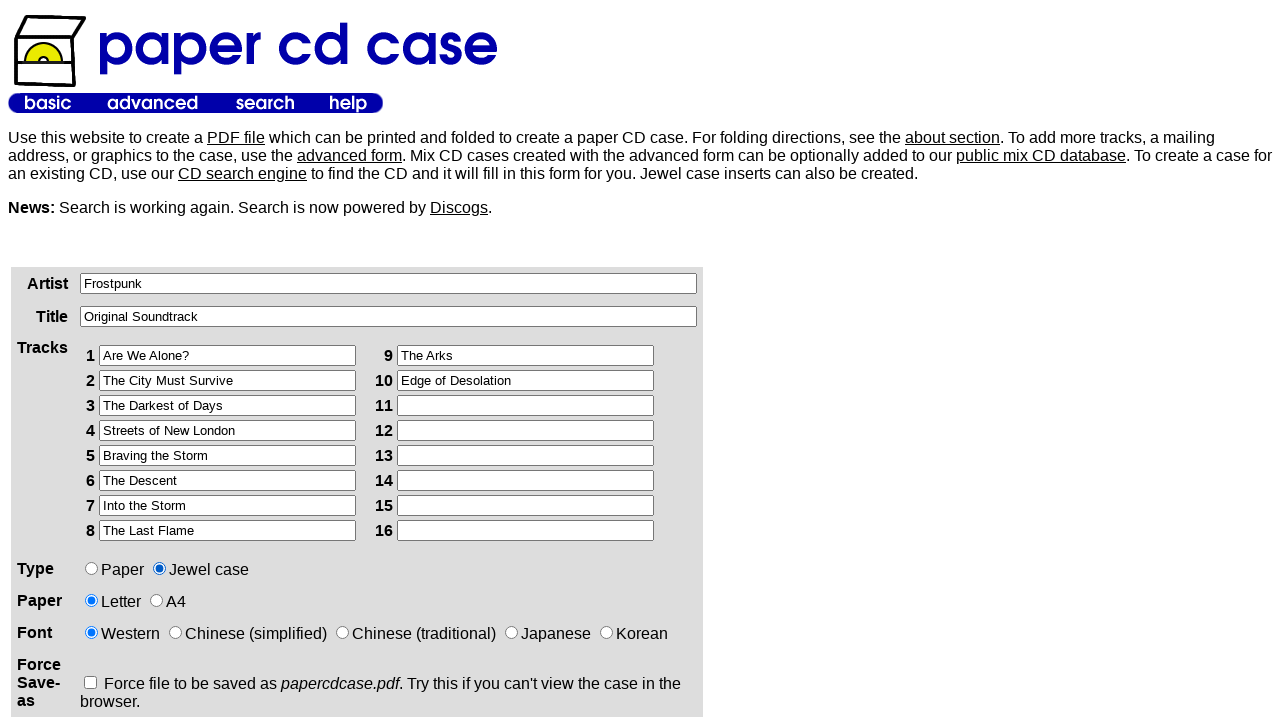

Clicked second form option (row 5) at (156, 600) on xpath=/html/body/table[2]/tbody/tr/td[1]/div/form/table/tbody/tr[5]/td[2]/input[
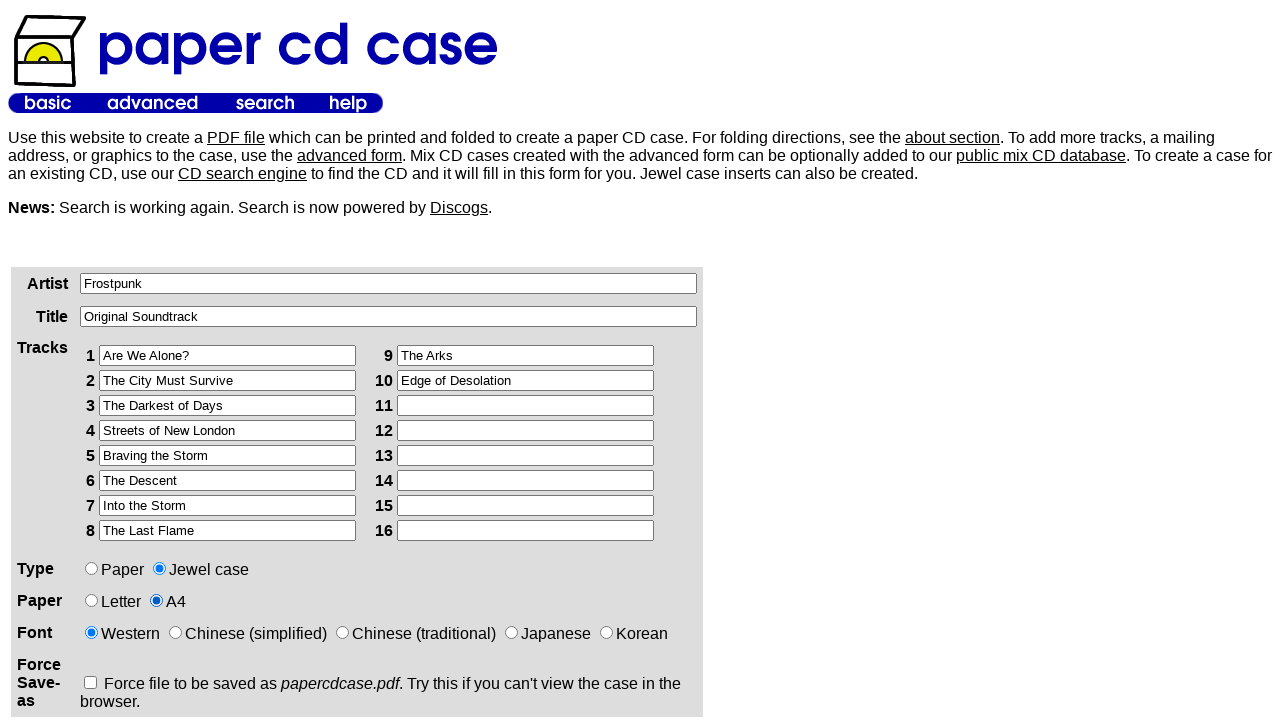

Clicked third form option (row 7) at (90, 682) on xpath=/html/body/table[2]/tbody/tr/td[1]/div/form/table/tbody/tr[7]/td[2]/input
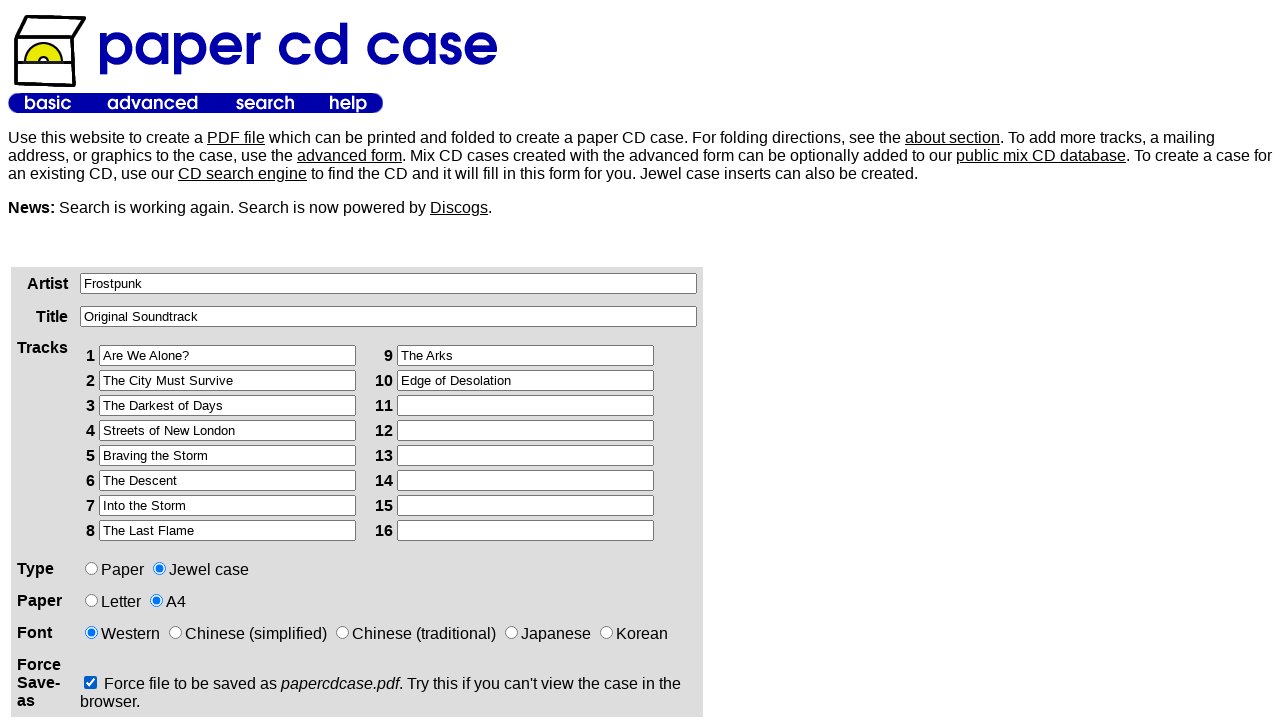

Submitted the CD case generator form at (125, 360) on xpath=/html/body/table[2]/tbody/tr/td[1]/div/form/p/input
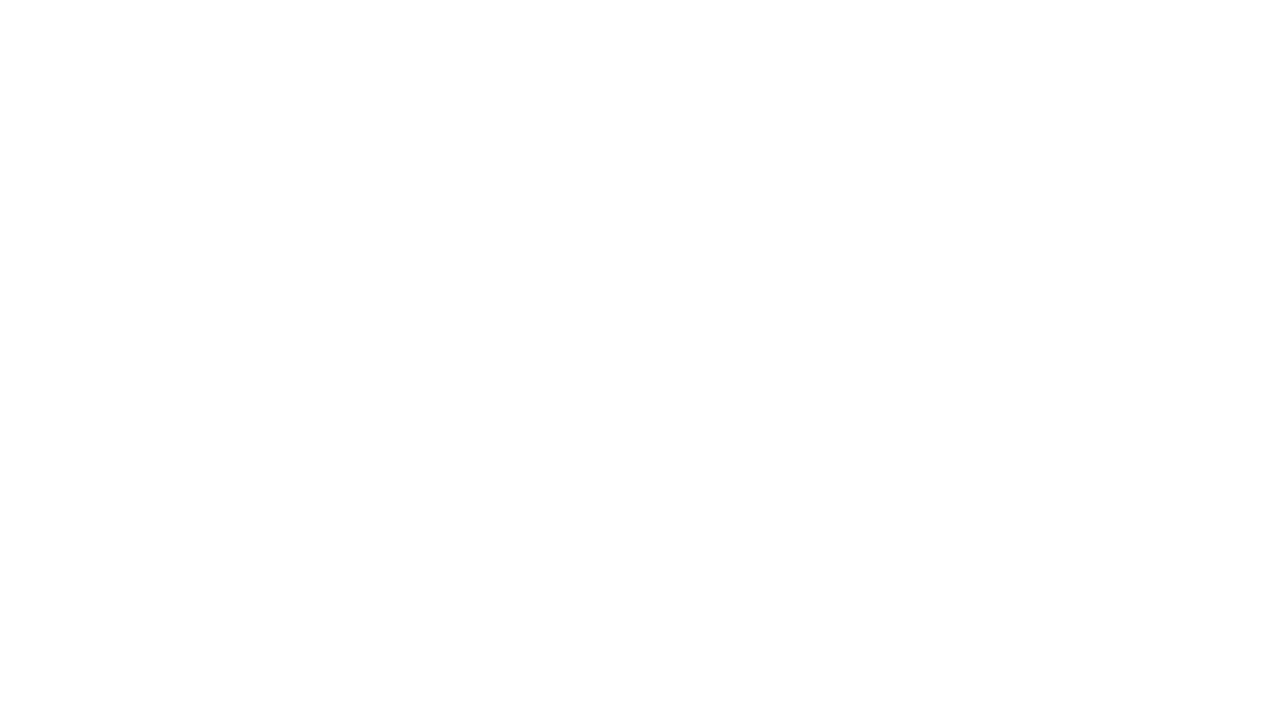

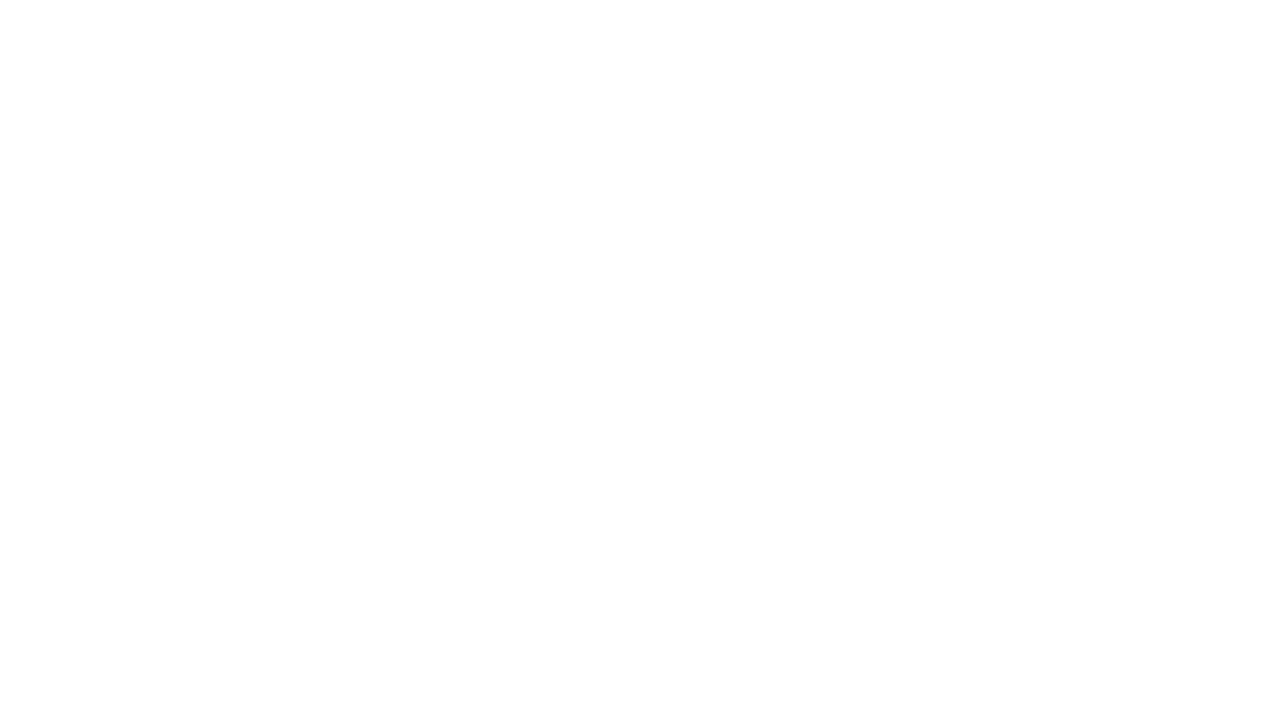